Tests the isEnabled method by clicking on a 'Disabled' menu item and checking if a name input field is enabled or disabled

Starting URL: https://demoapps.qspiders.com/ui?scenario=1

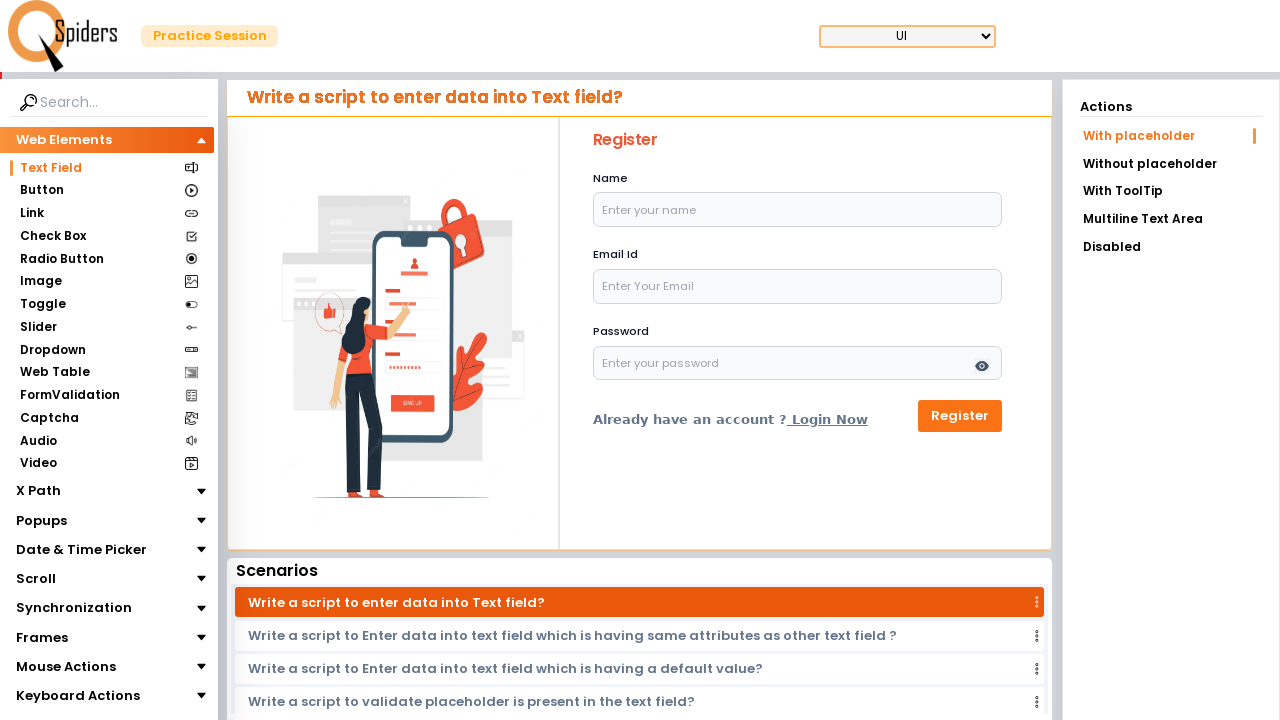

Clicked on the 'Disabled' menu item at (1171, 247) on xpath=//li[text()='Disabled']
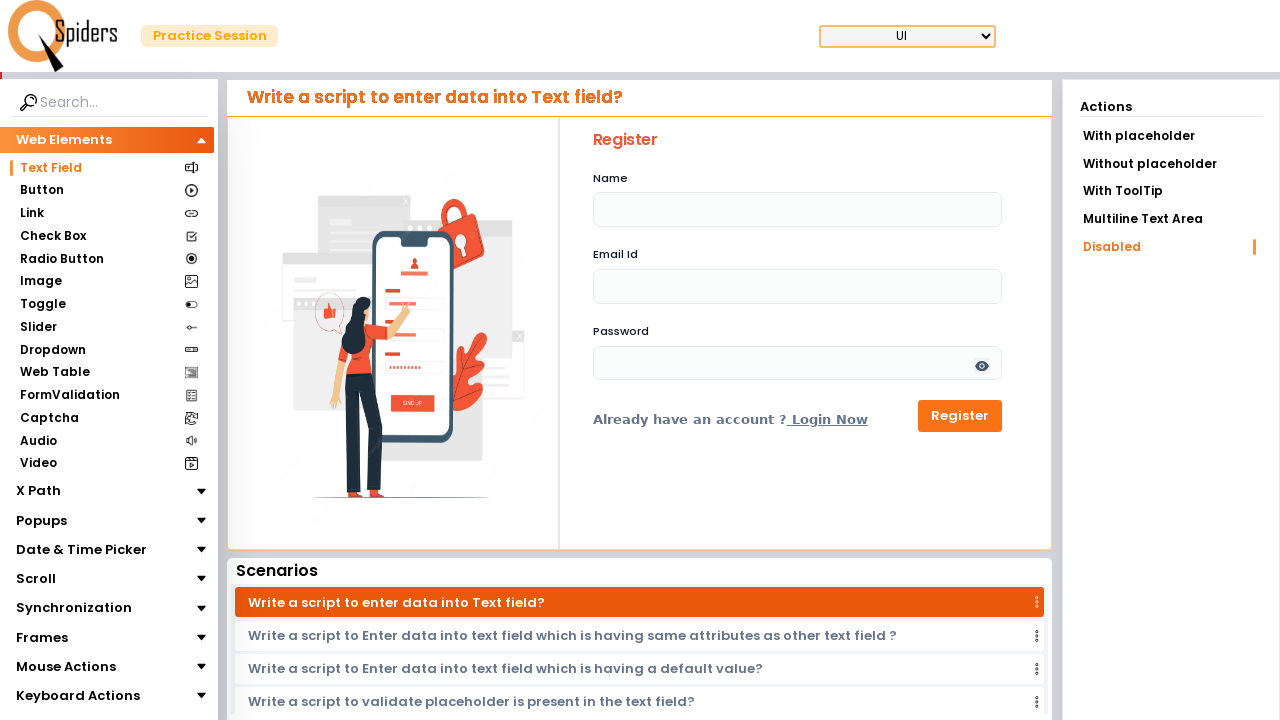

Name input field loaded
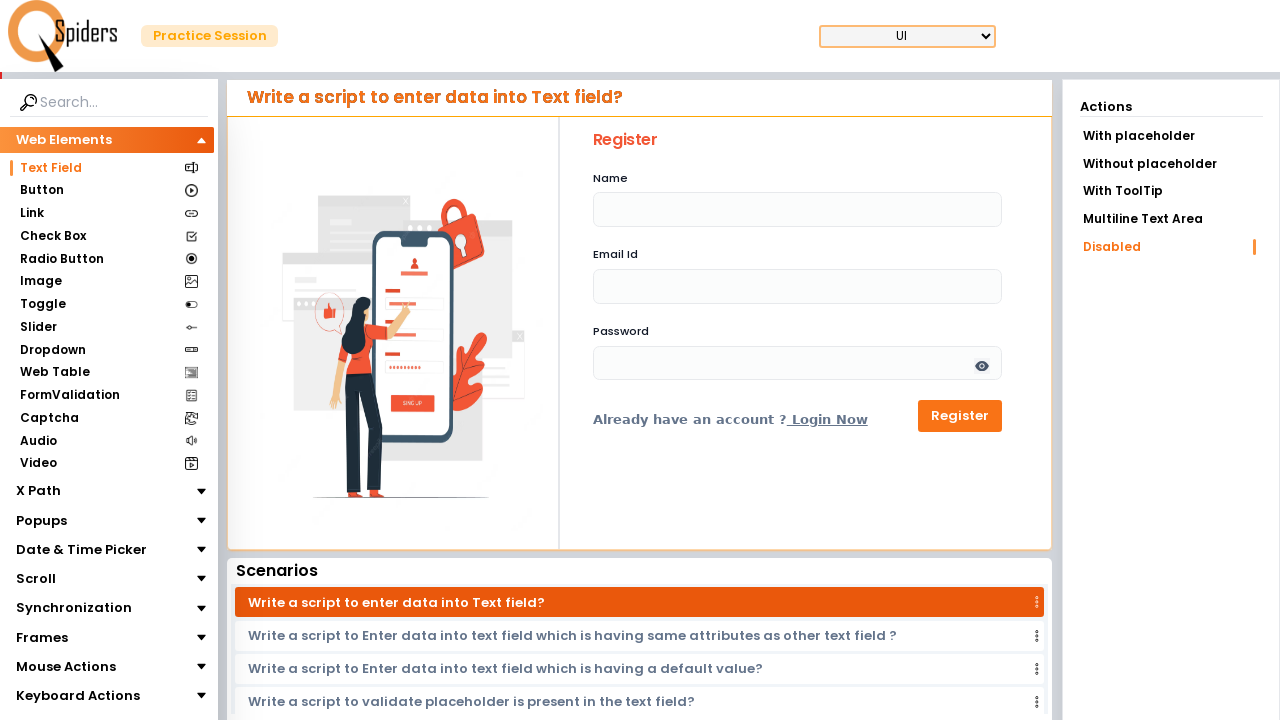

Checked if name field is enabled: False
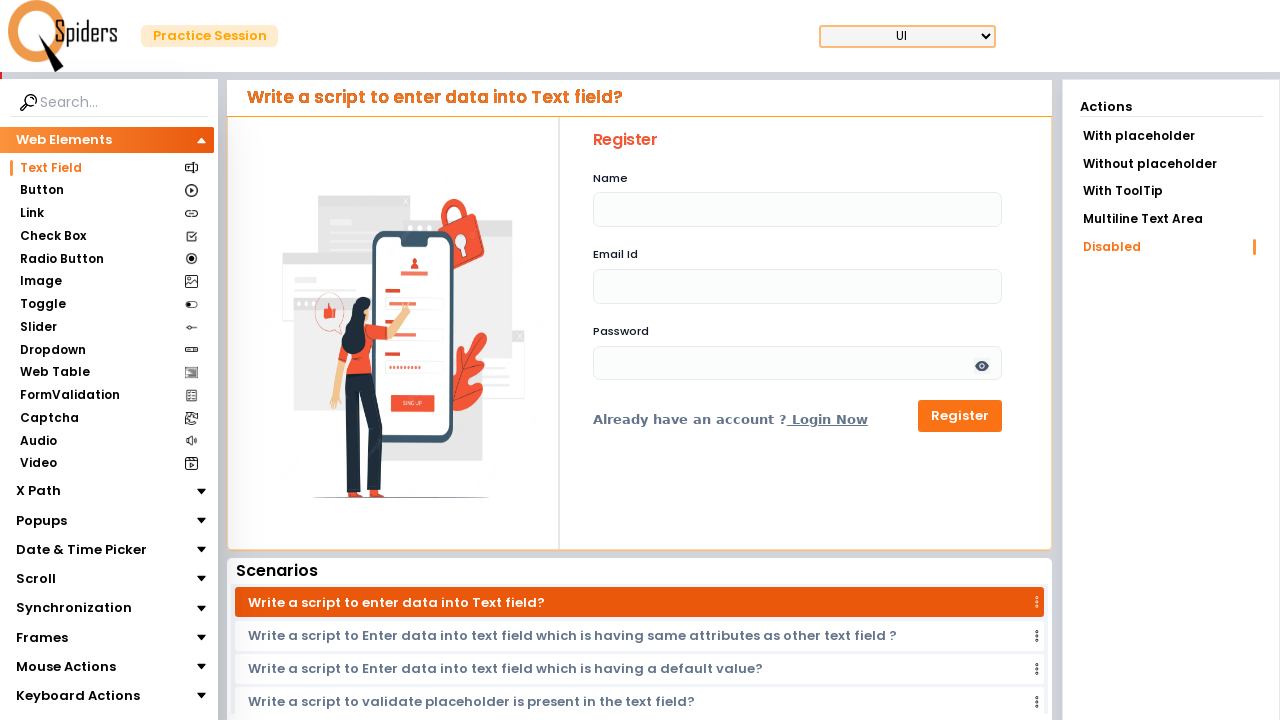

Printed result: Name field is enabled: False
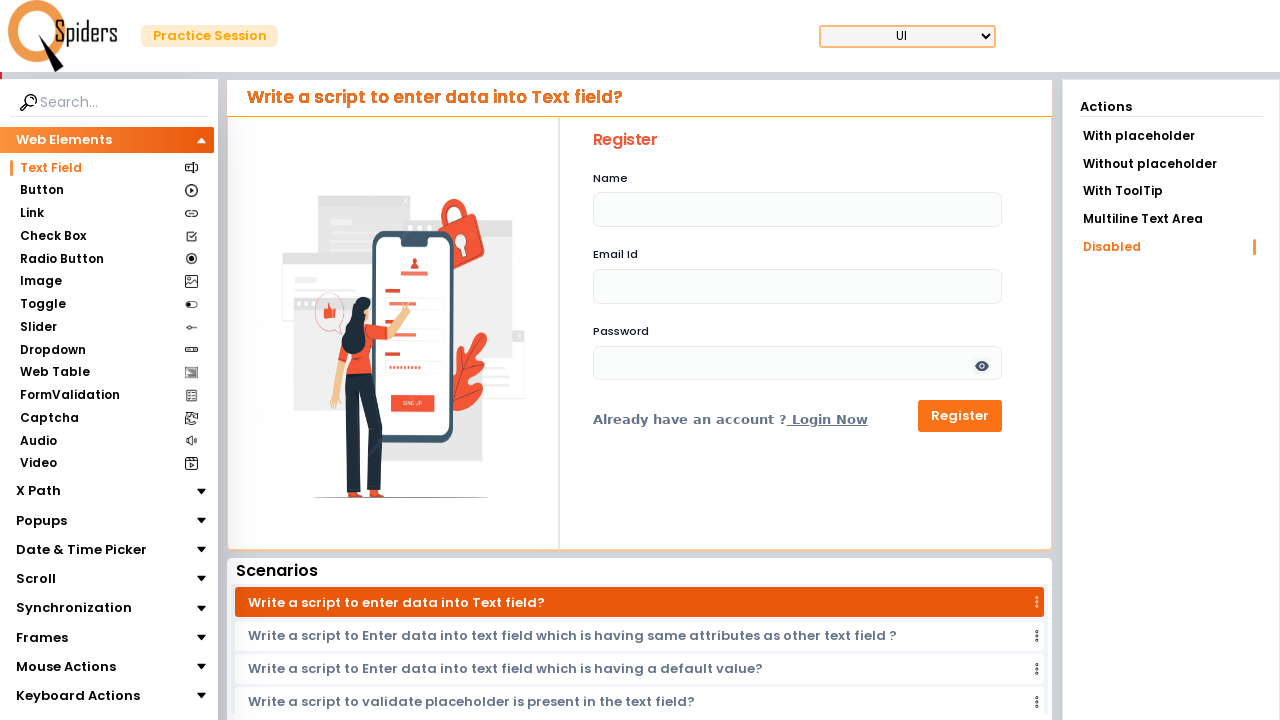

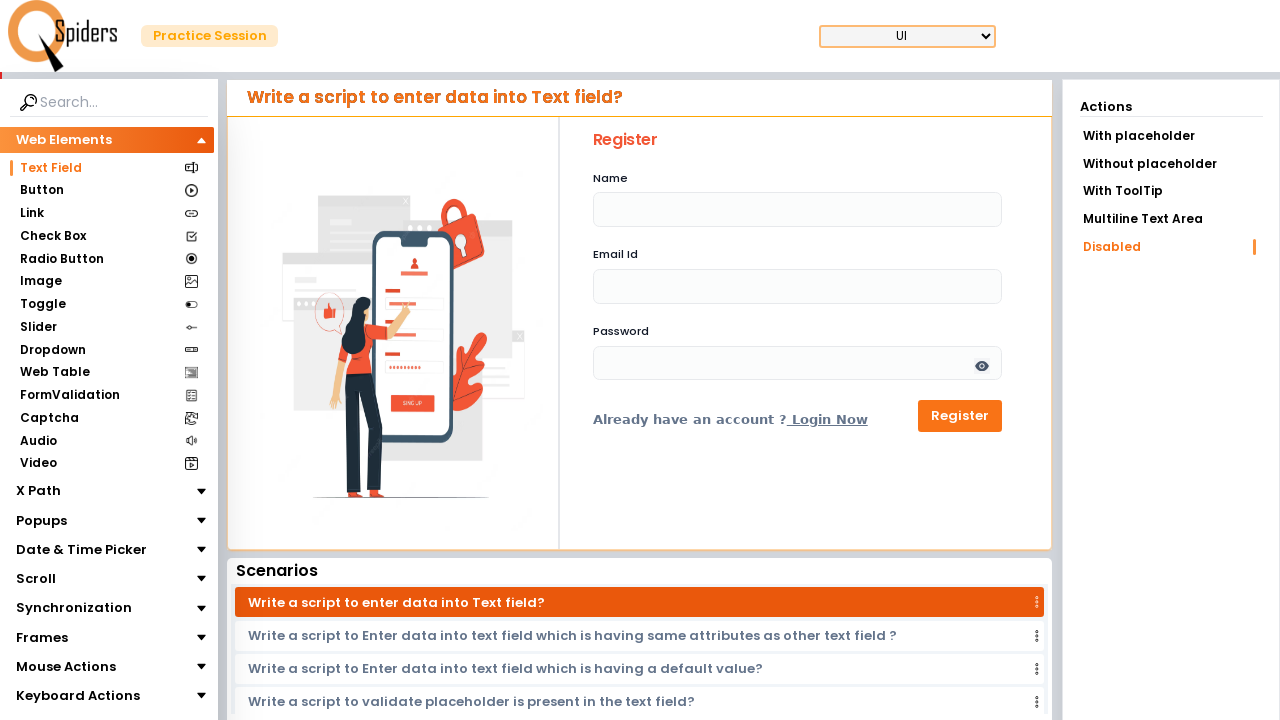